Tests right-click context menu functionality by right-clicking on a link and navigating through the context menu using arrow keys

Starting URL: https://practice.cydeo.com/

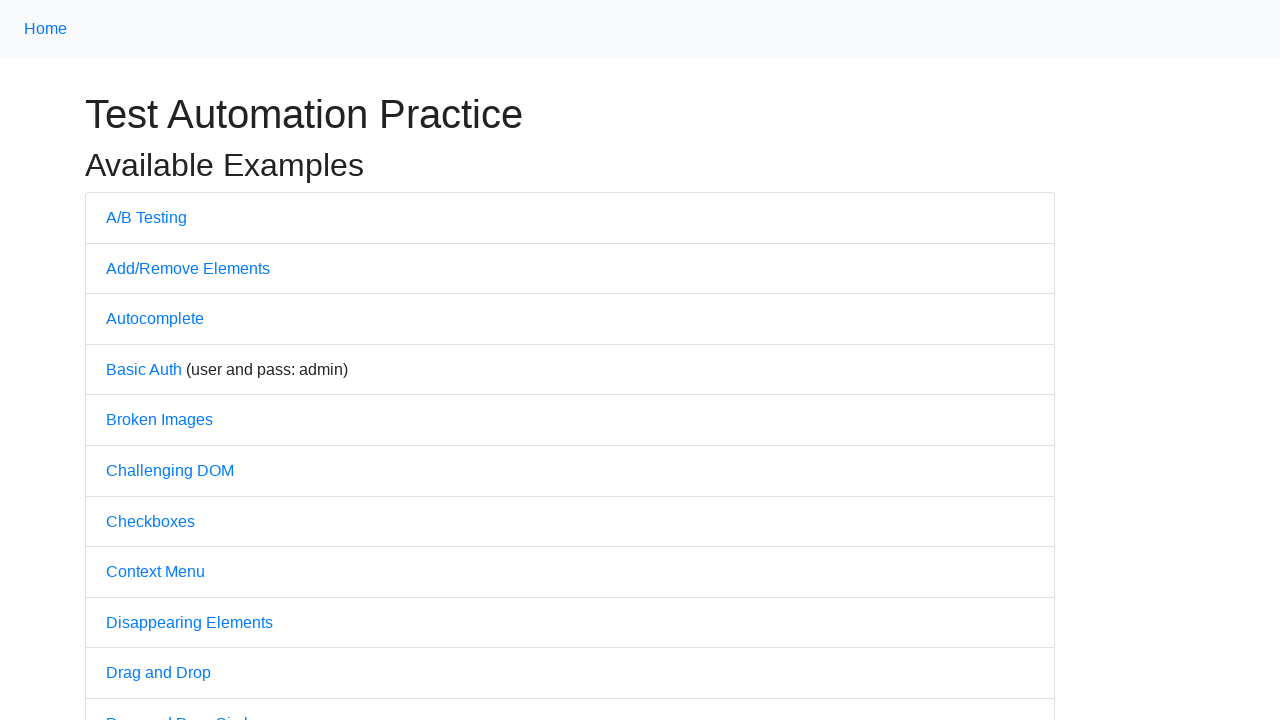

Located A/B Testing link on the page
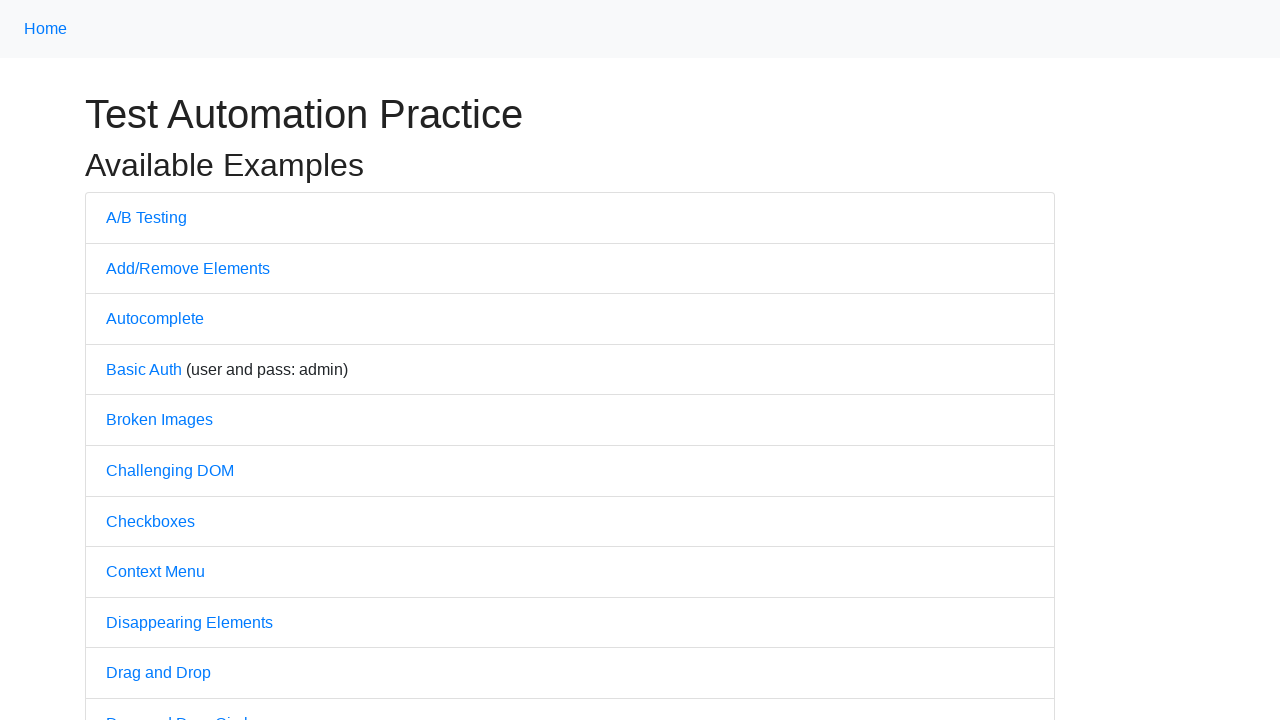

Right-clicked on A/B Testing link to open context menu at (146, 217) on text=A/B Testing
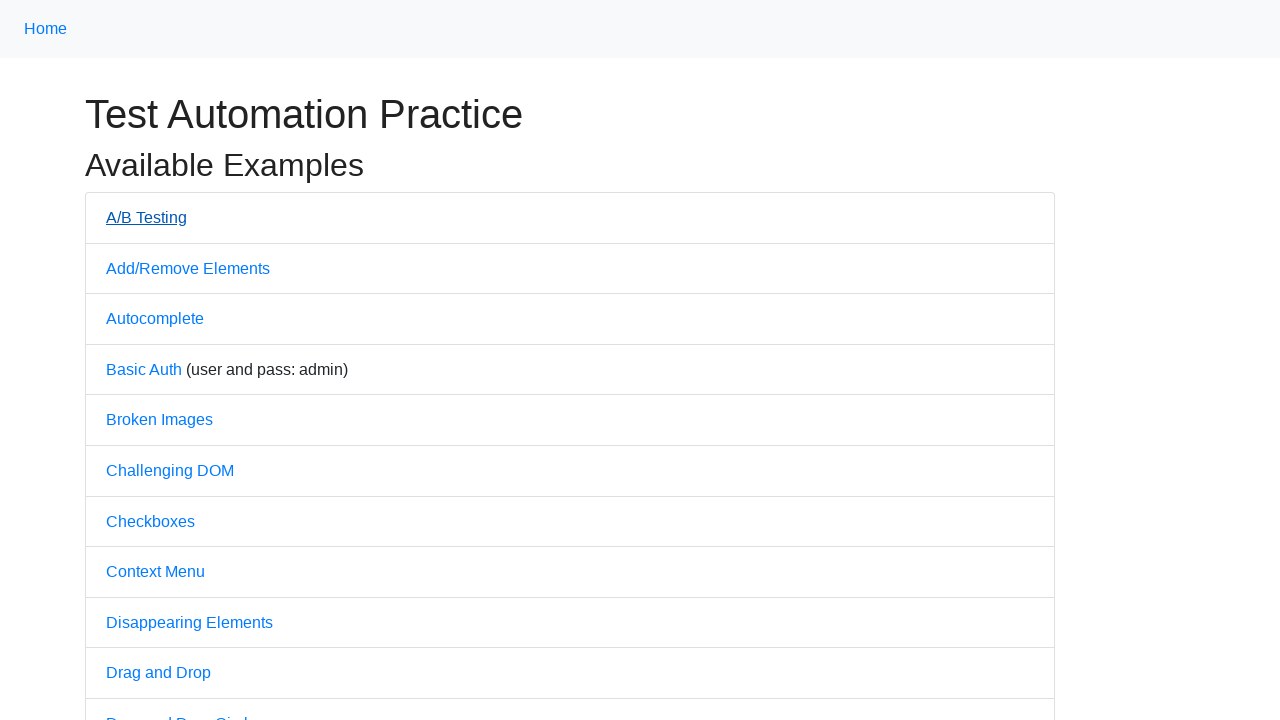

Pressed ArrowDown to navigate context menu
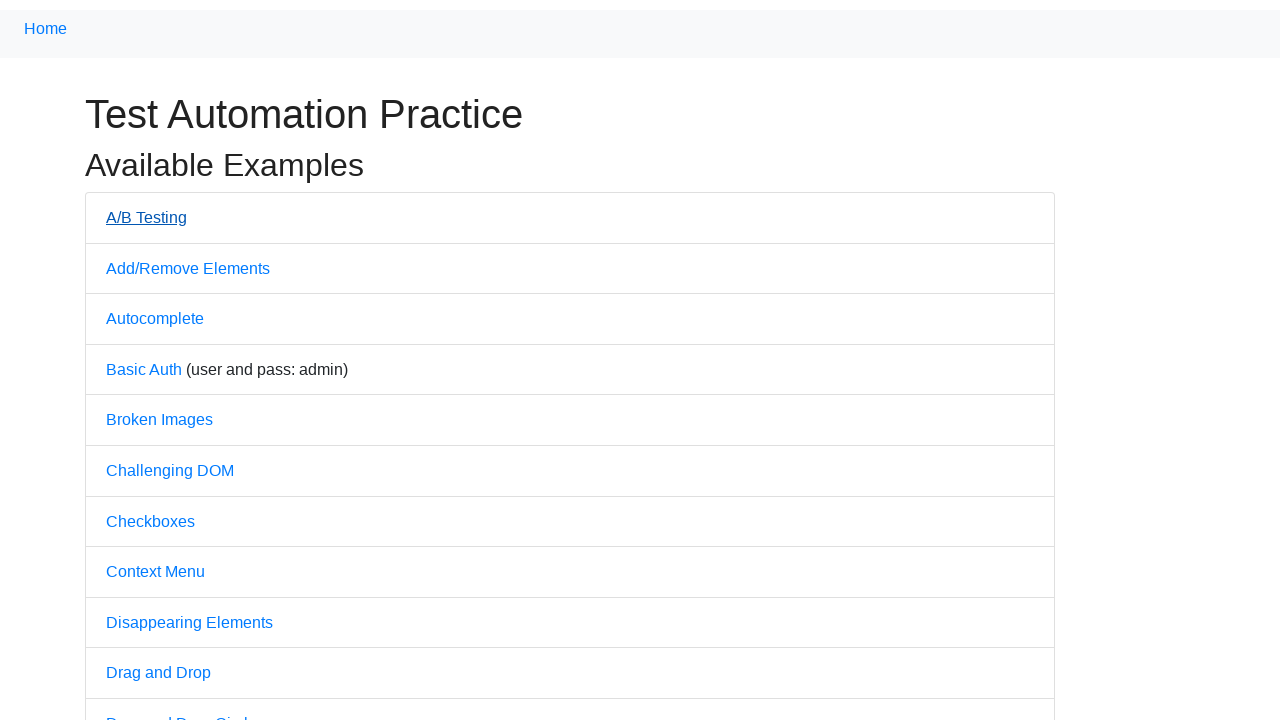

Pressed ArrowDown again to navigate context menu
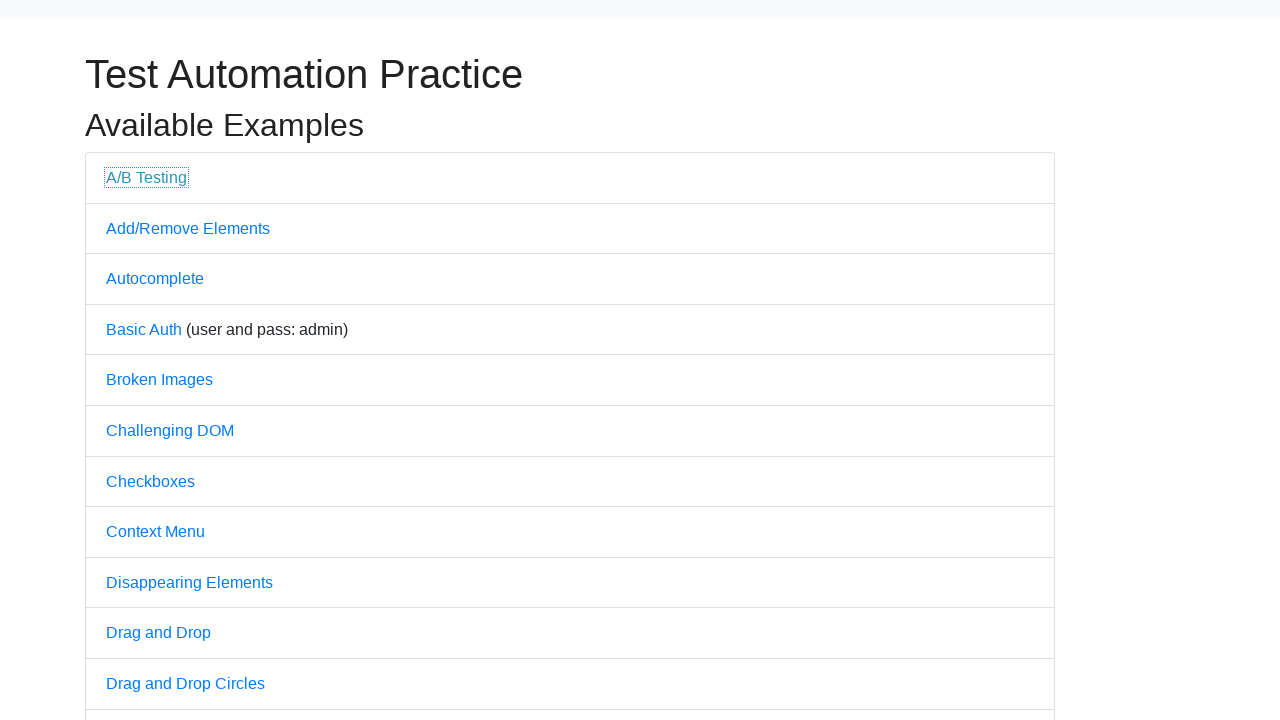

Pressed Enter to select context menu option
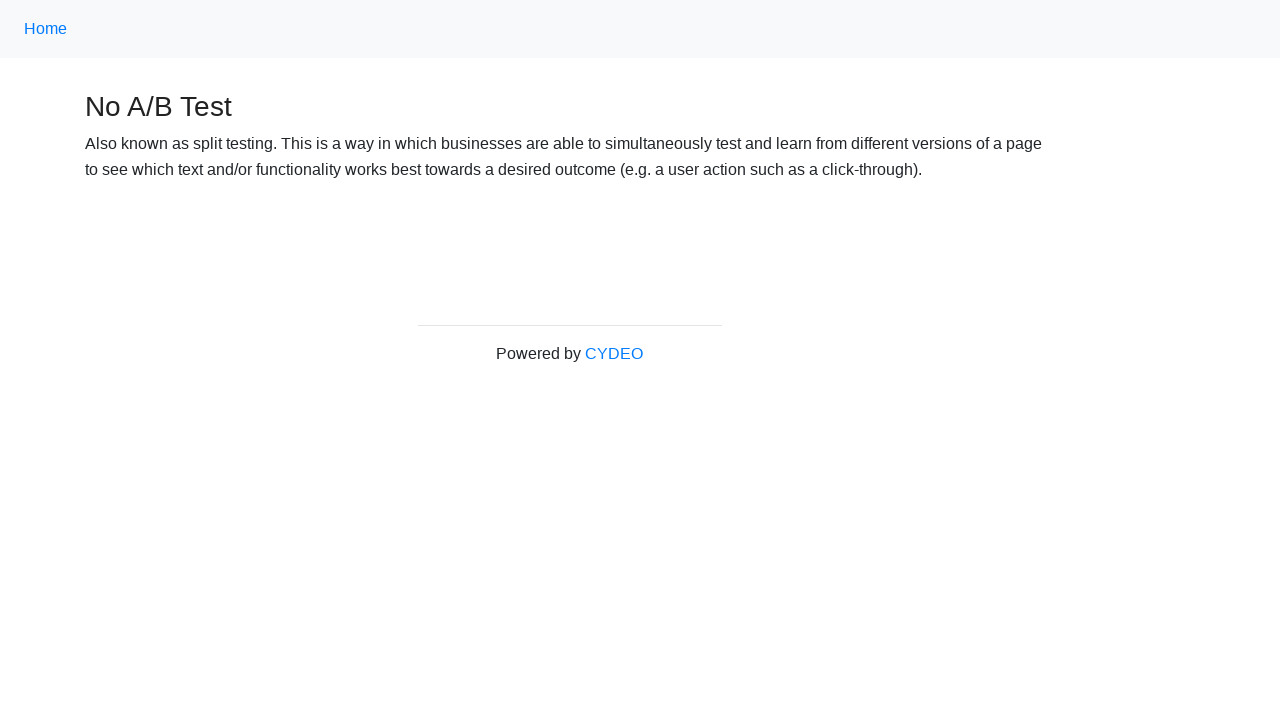

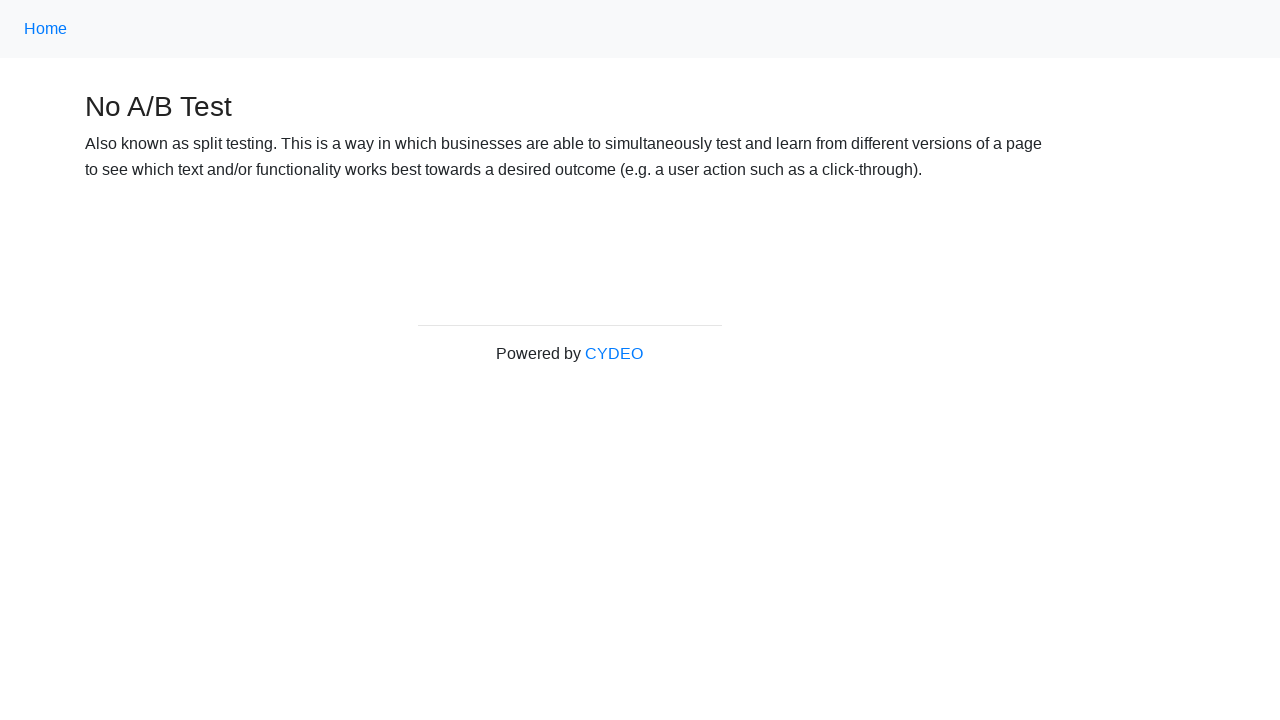